Verifies that the company logo/branding image is displayed on the OrangeHRM page

Starting URL: https://opensource-demo.orangehrmlive.com/

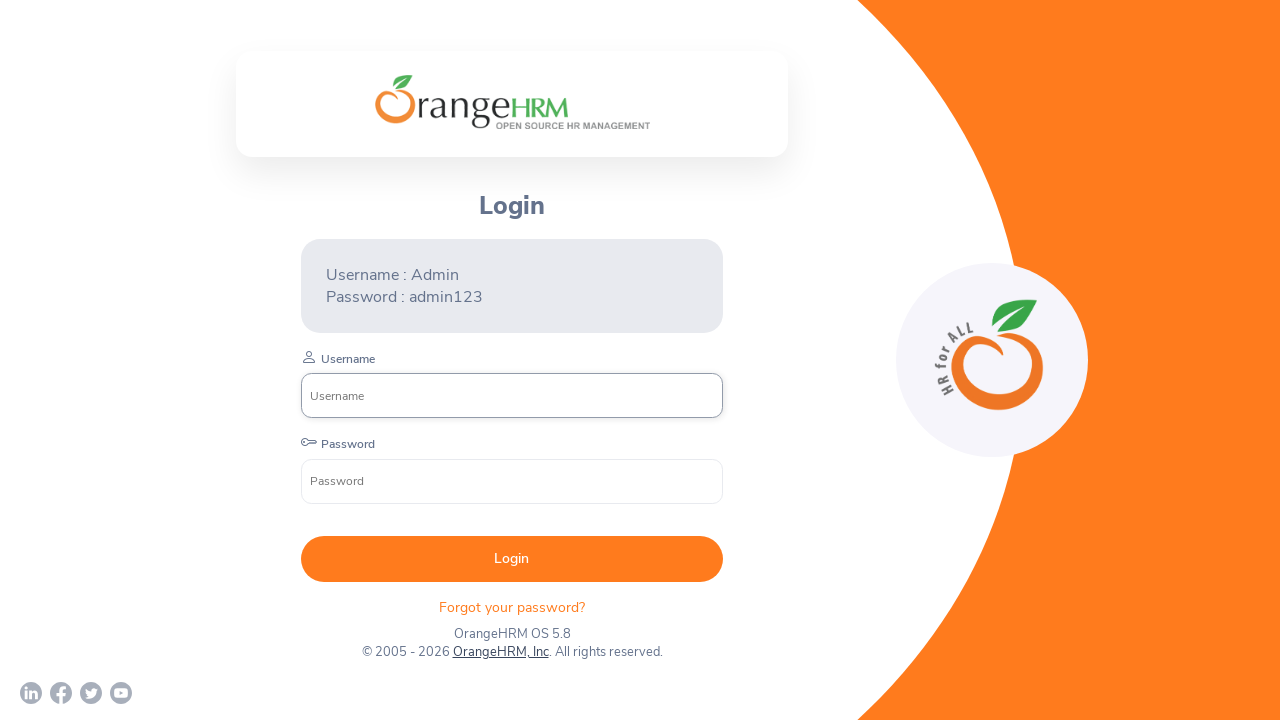

Located company branding logo element
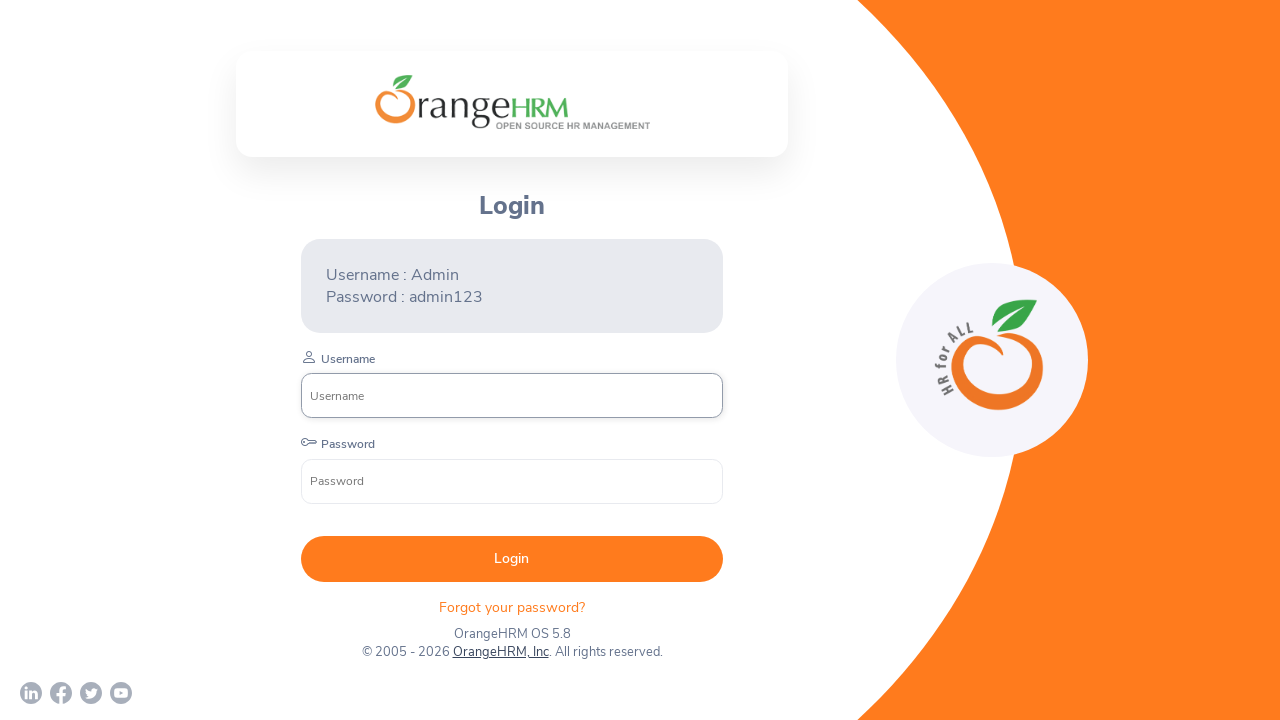

Verified company branding logo is visible on OrangeHRM page
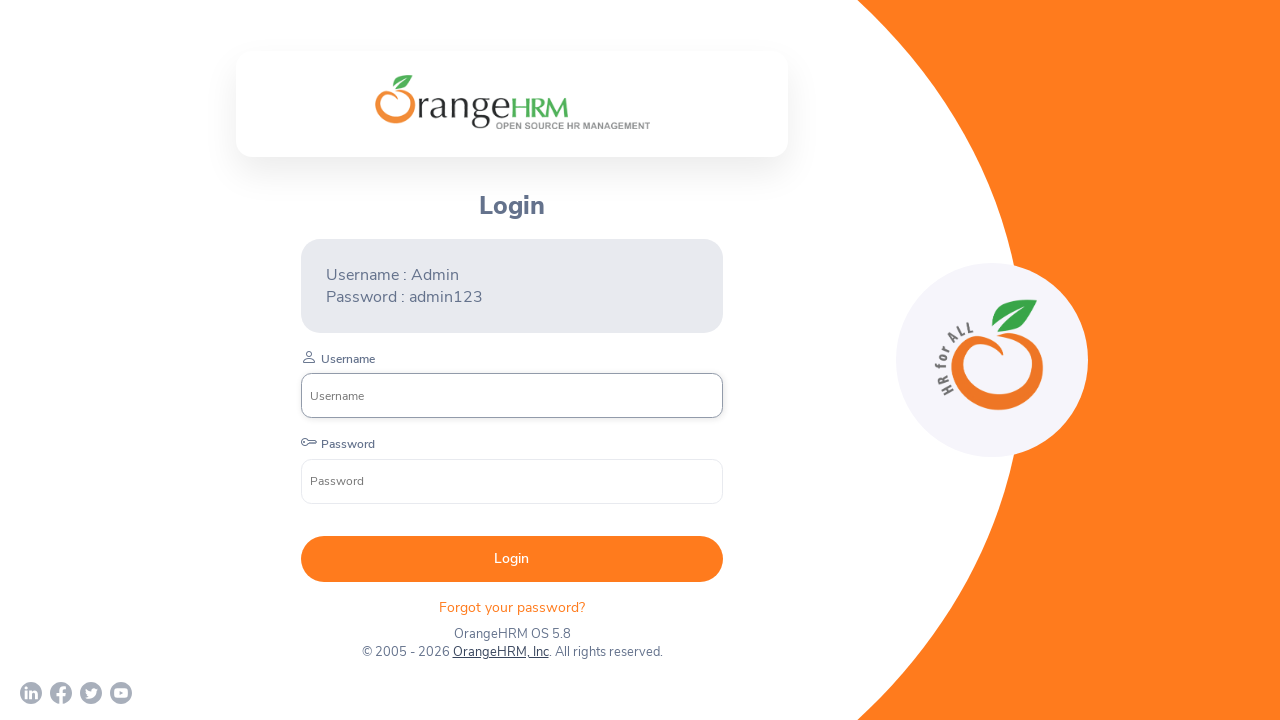

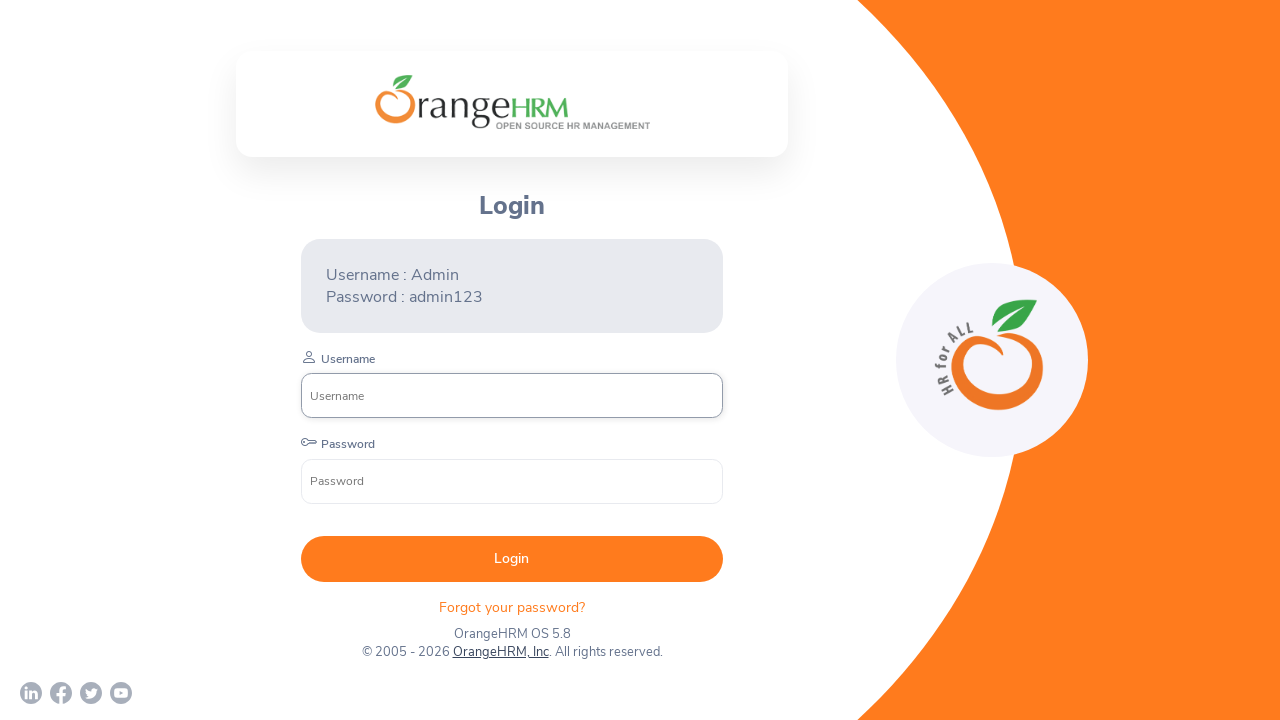